Tests the Practice Form on demoqa.com by navigating to the form, filling in all fields (name, email, gender, mobile, date of birth, subjects, hobbies, address, state, city), and submitting the form.

Starting URL: https://demoqa.com

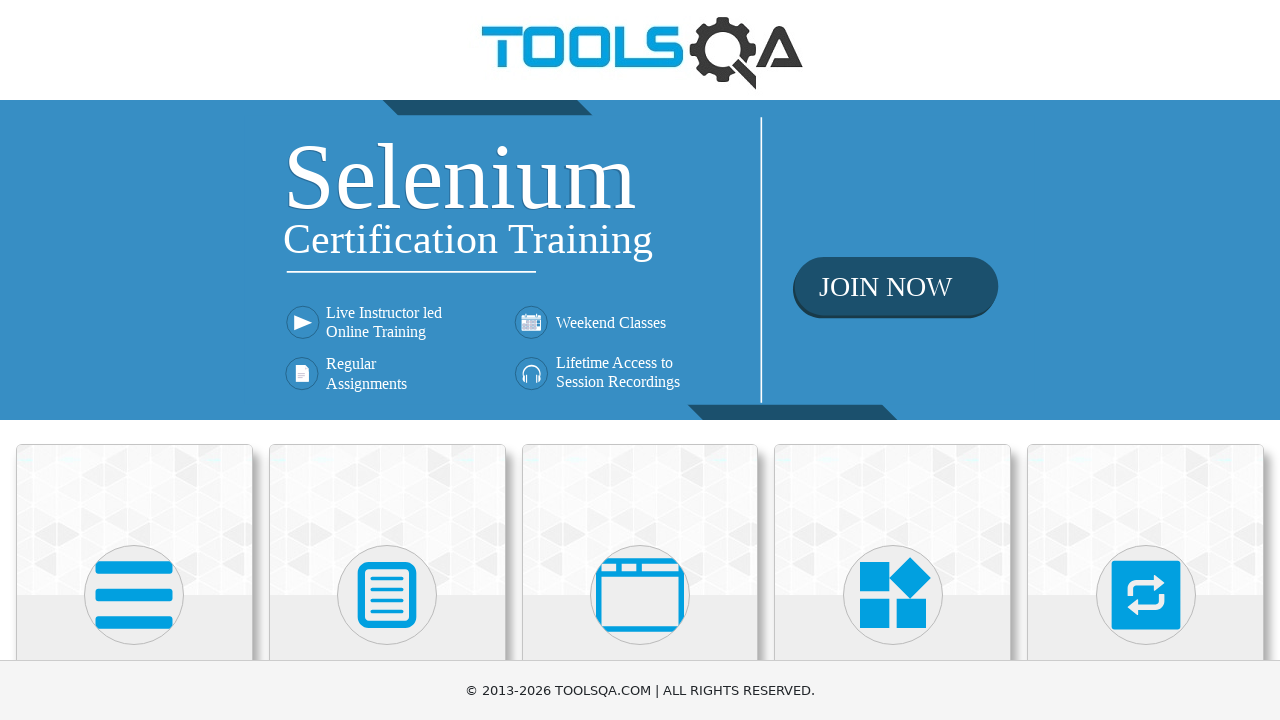

Clicked on Forms card on the main page at (387, 360) on xpath=//div[@class = 'card-body']/h5[text()='Forms']
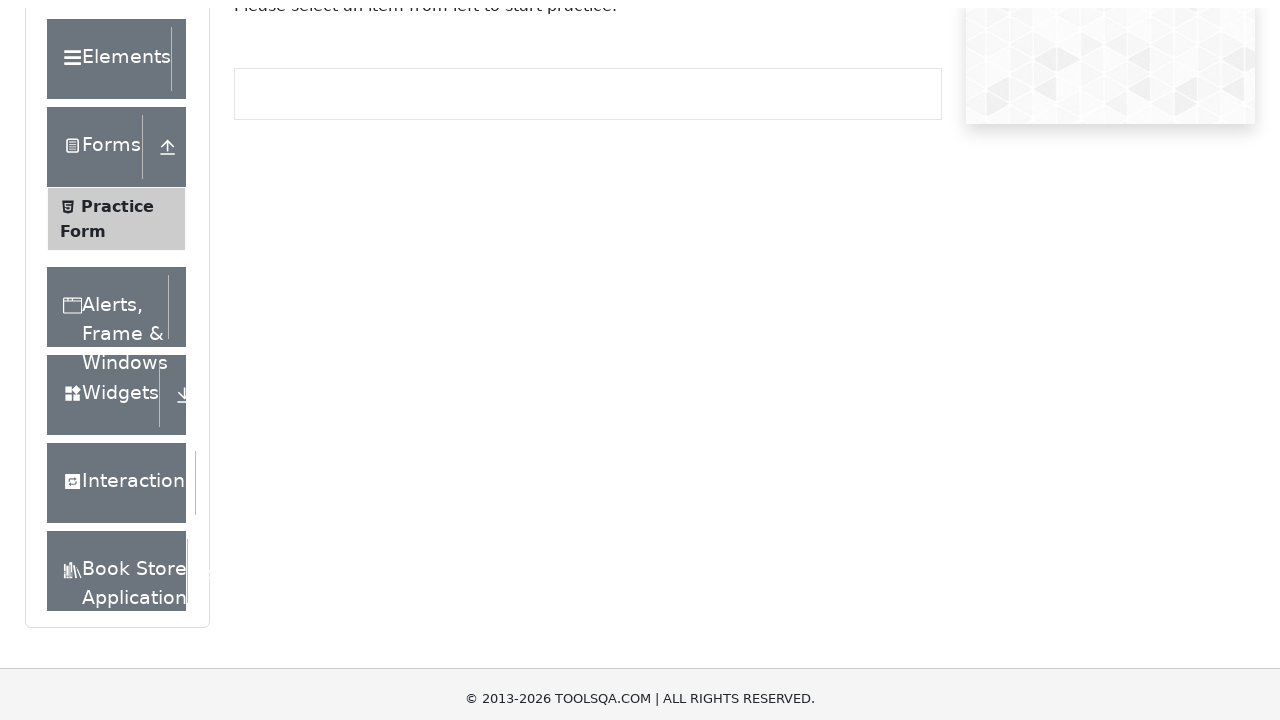

Clicked on Practice Form in the sidebar at (117, 336) on xpath=//span[text()='Practice Form']
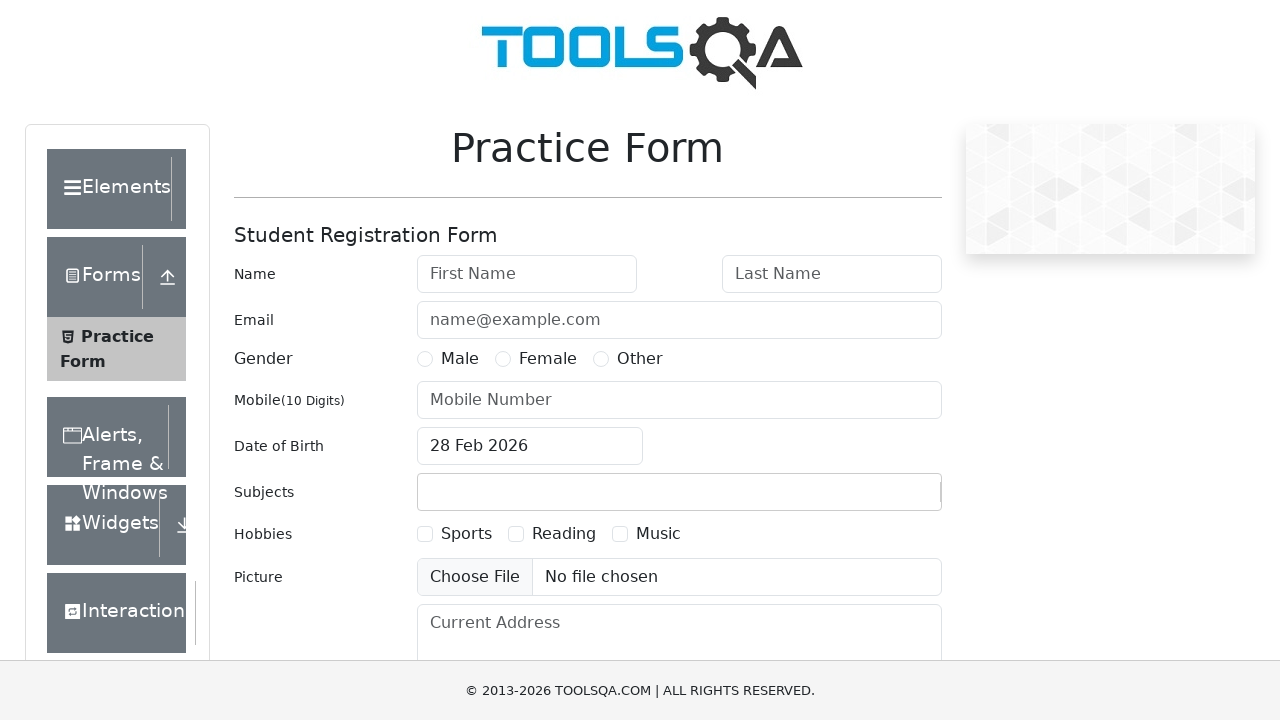

Filled First Name field with 'Michael' on input[placeholder='First Name']
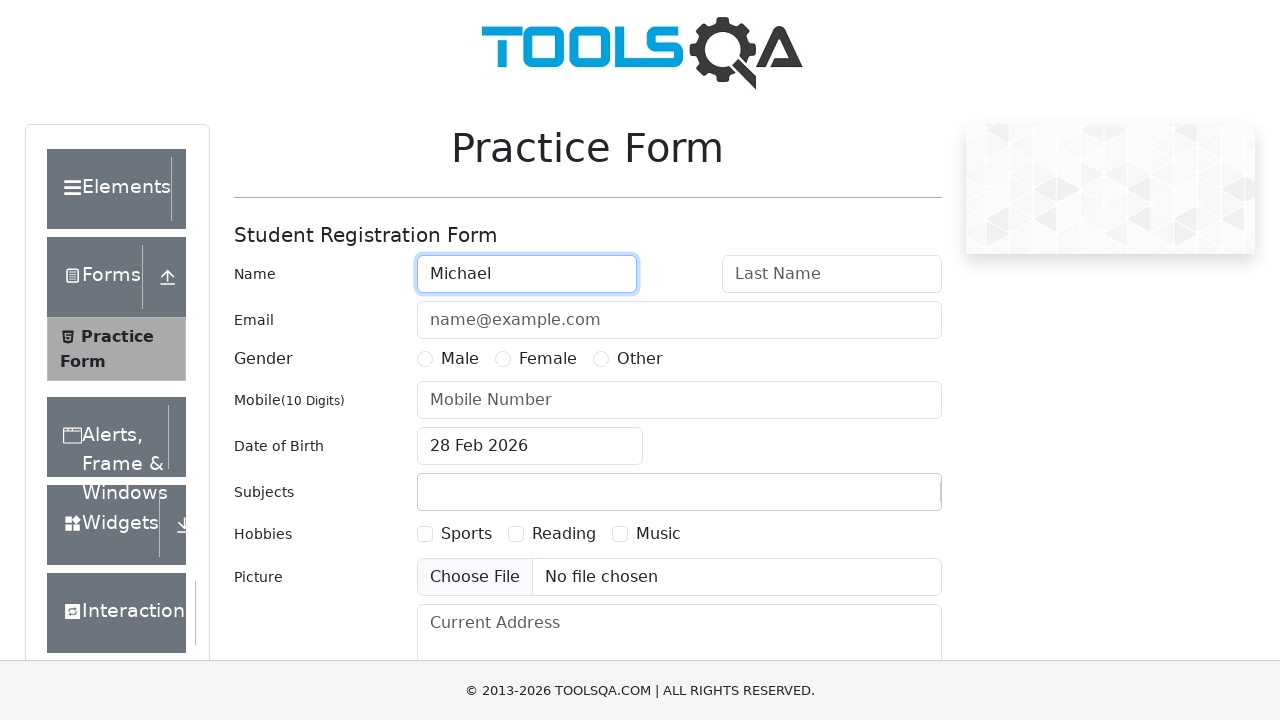

Filled Last Name field with 'Johnson' on input[placeholder='Last Name']
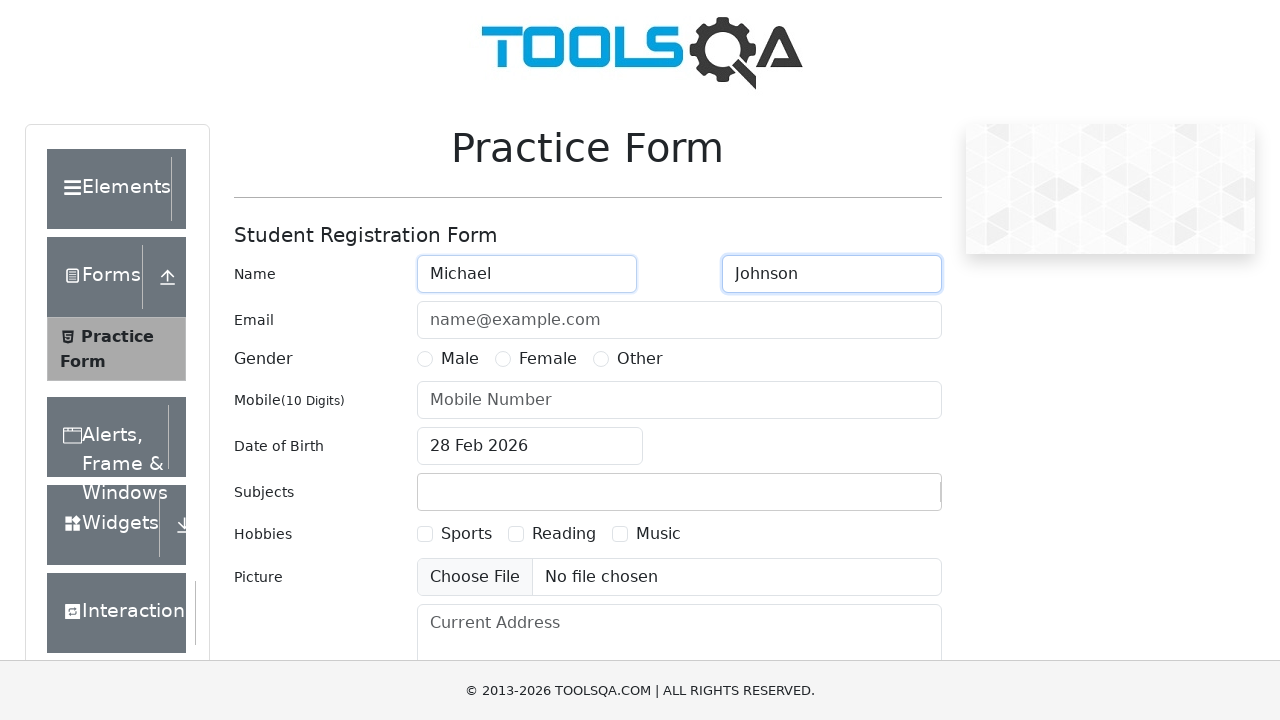

Filled Email field with 'michael.johnson@testmail.com' on input[placeholder='name@example.com']
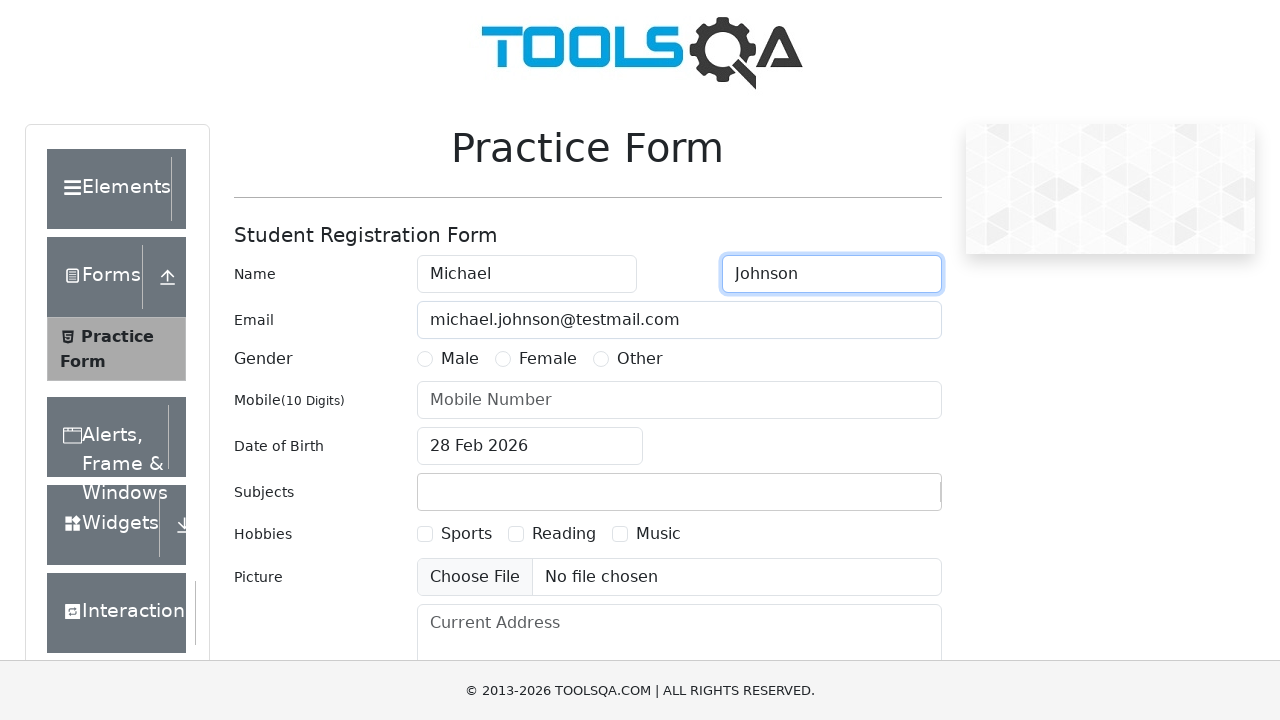

Selected Male gender radio button at (448, 359) on #genterWrapper > div.col-md-9.col-sm-12 > div:nth-child(1)
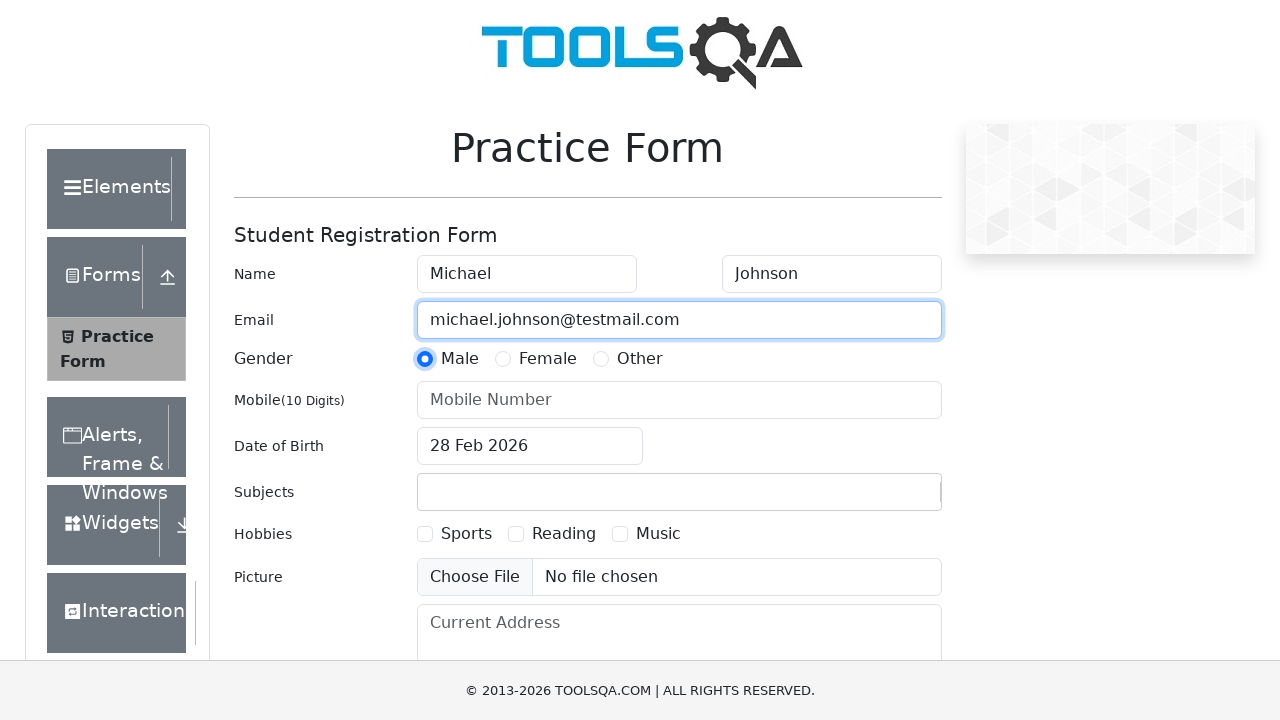

Filled Mobile Number field with '8765432109' on input#userNumber
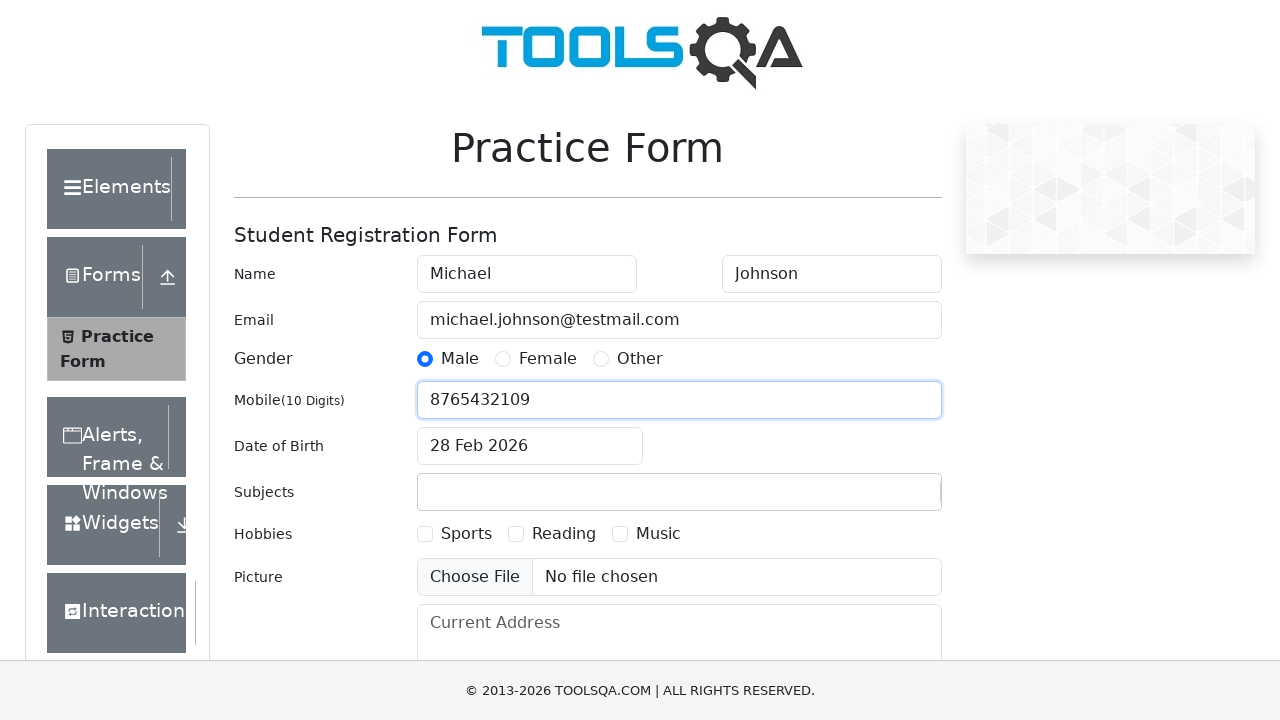

Clicked on Date of Birth field to open date picker at (530, 446) on input#dateOfBirthInput
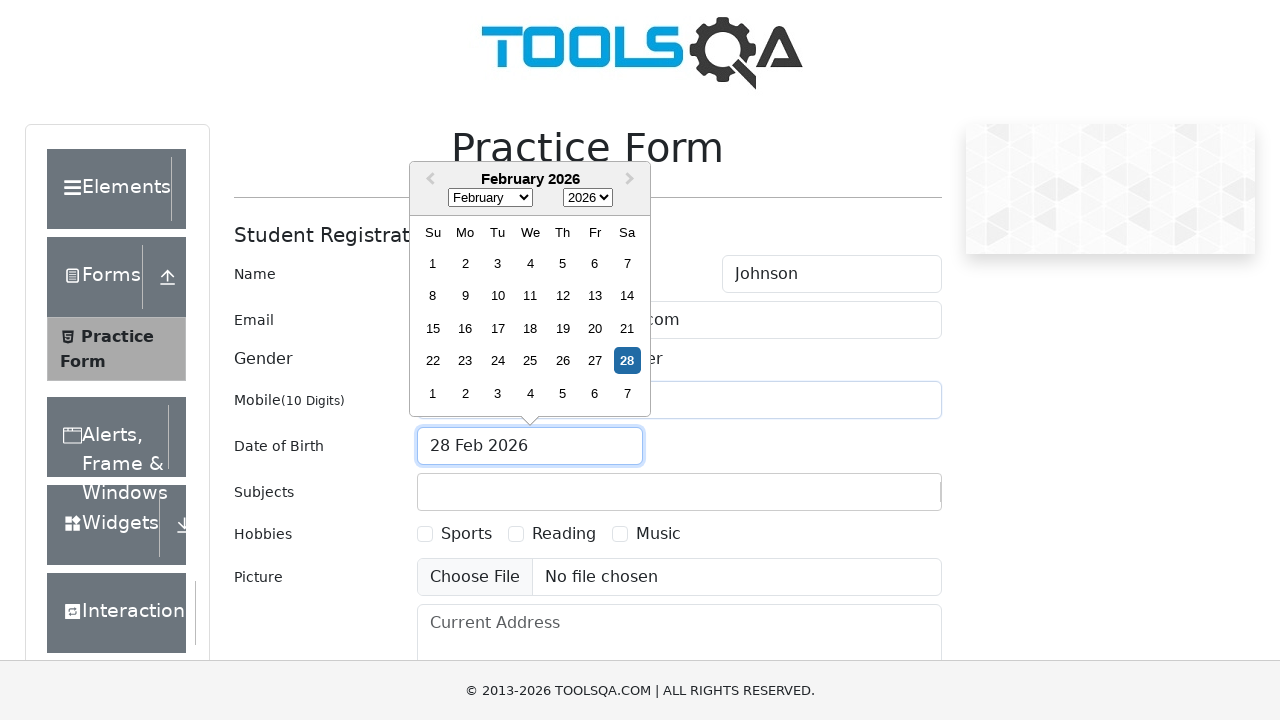

Clicked on month selector dropdown at (490, 198) on select.react-datepicker__month-select
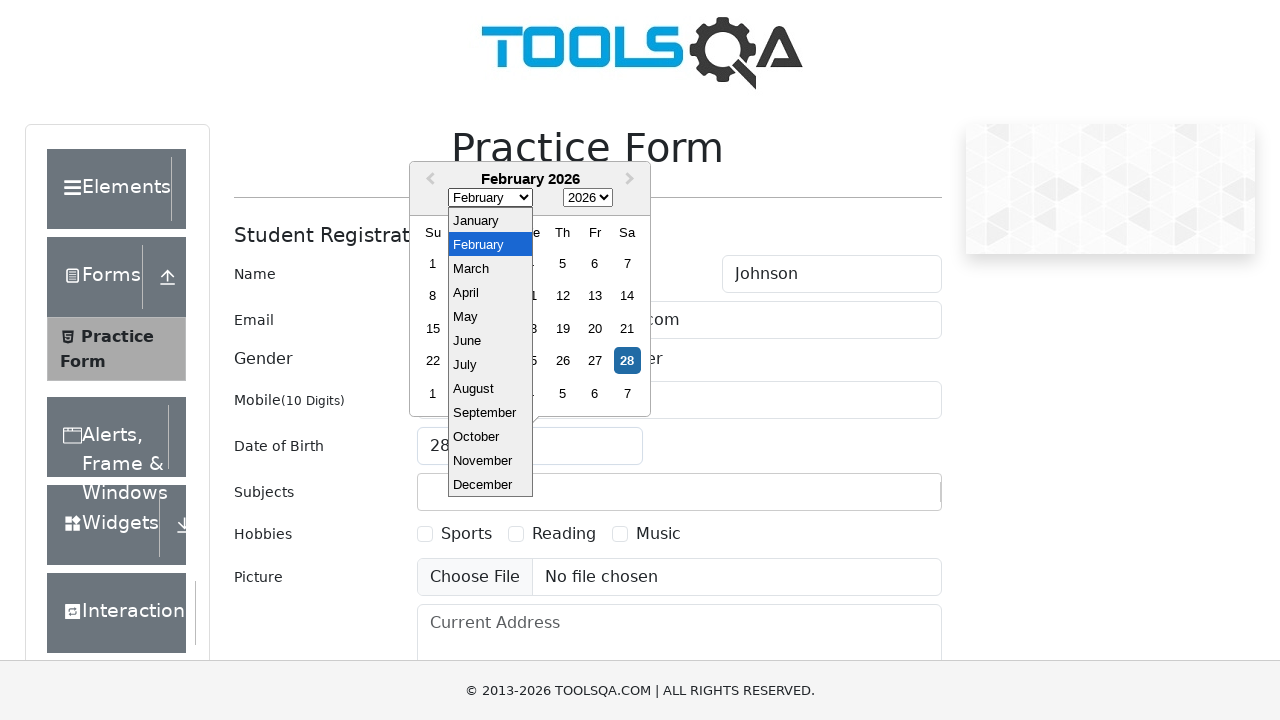

Selected January (month 0) from dropdown on select.react-datepicker__month-select
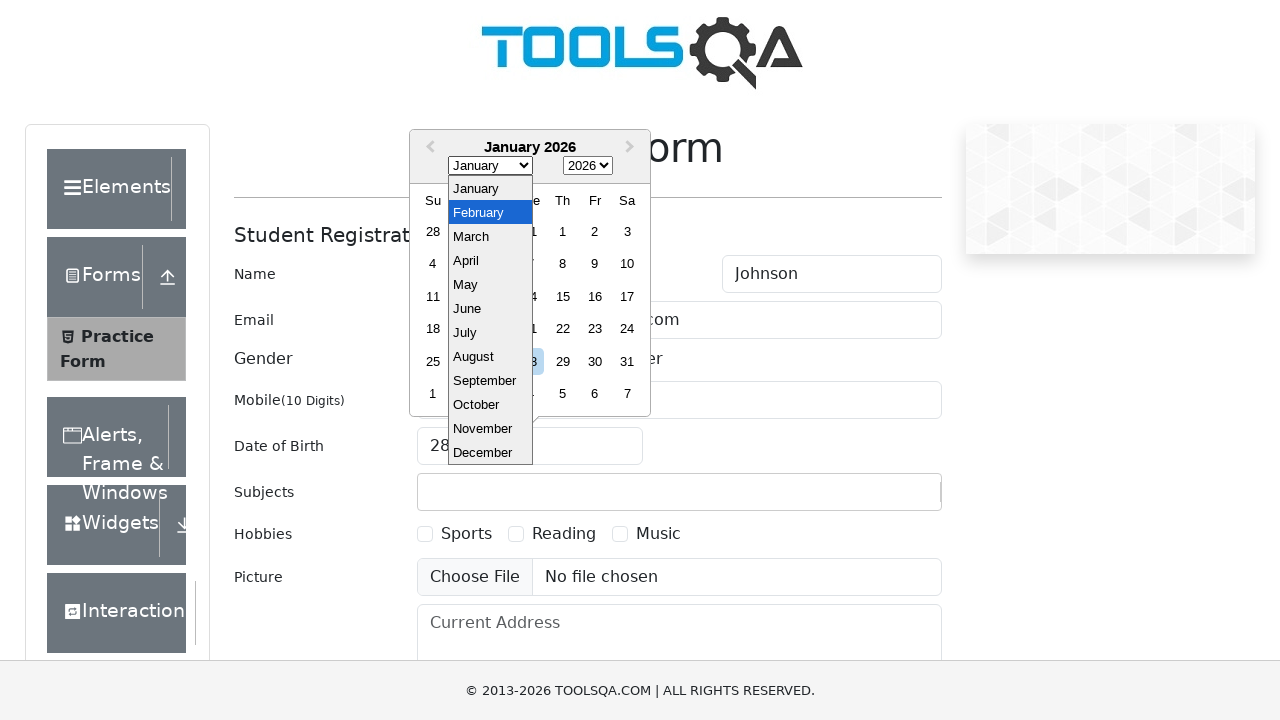

Selected year 1992 from dropdown on select.react-datepicker__year-select
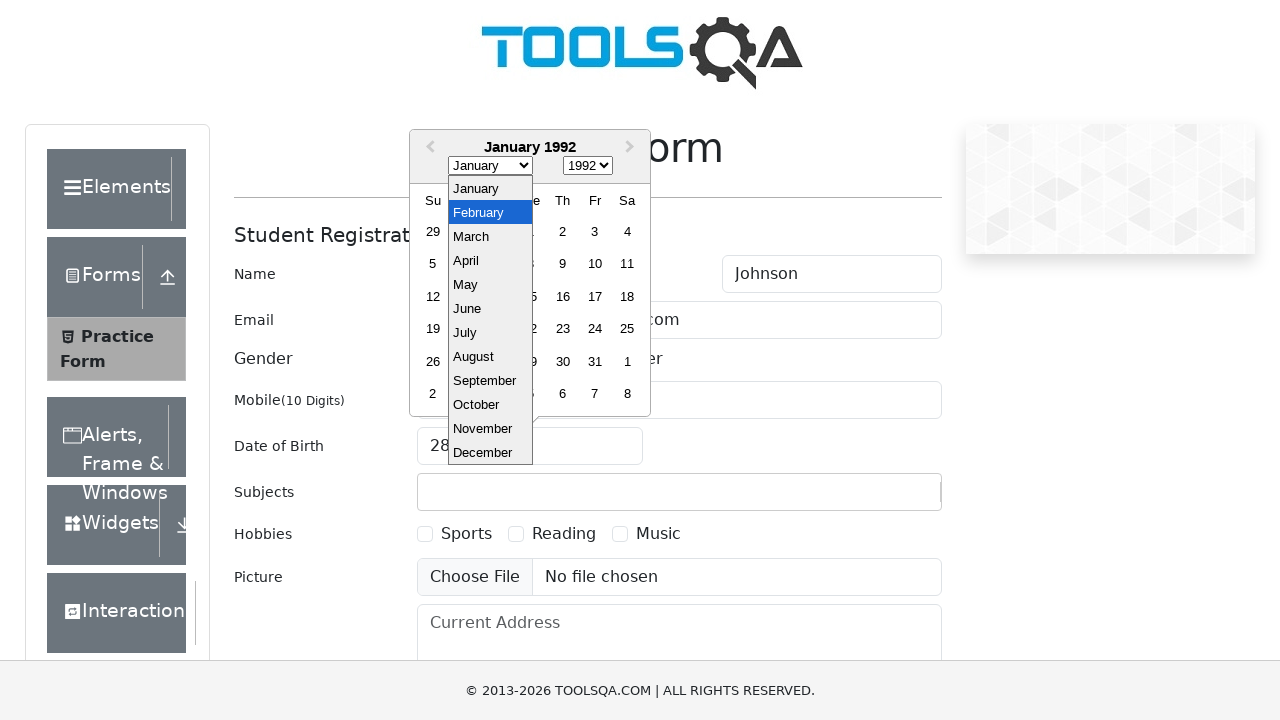

Selected day 1 from date picker at (530, 231) on xpath=//div[contains(@class, 'react-datepicker__day') and text()='1' and not(con
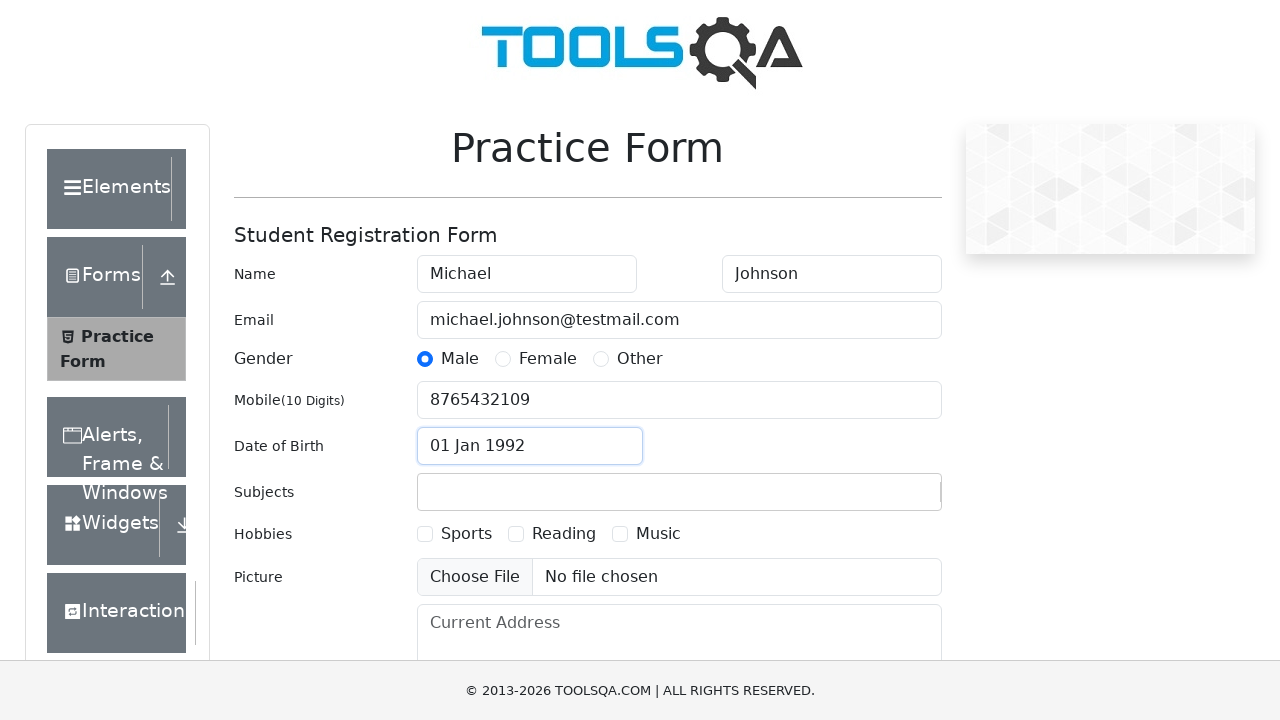

Clicked on Subjects field at (679, 492) on #subjectsContainer
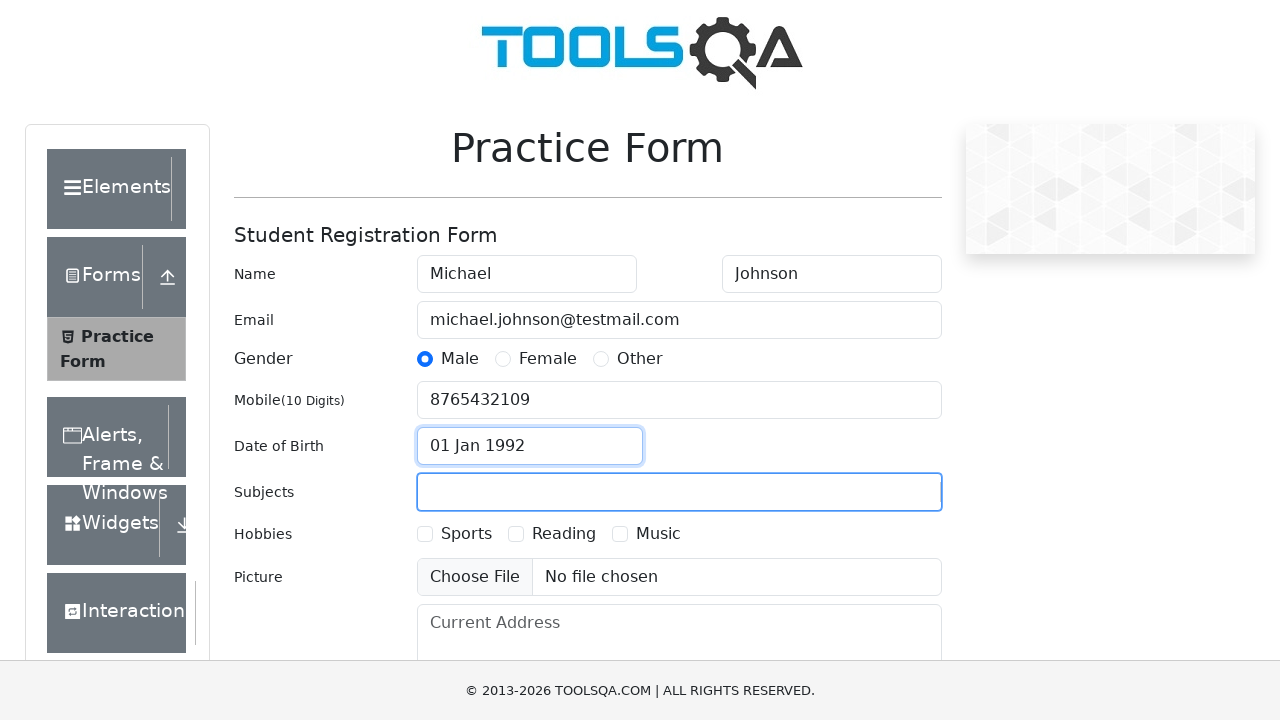

Filled Subjects field with 'English' on #subjectsInput
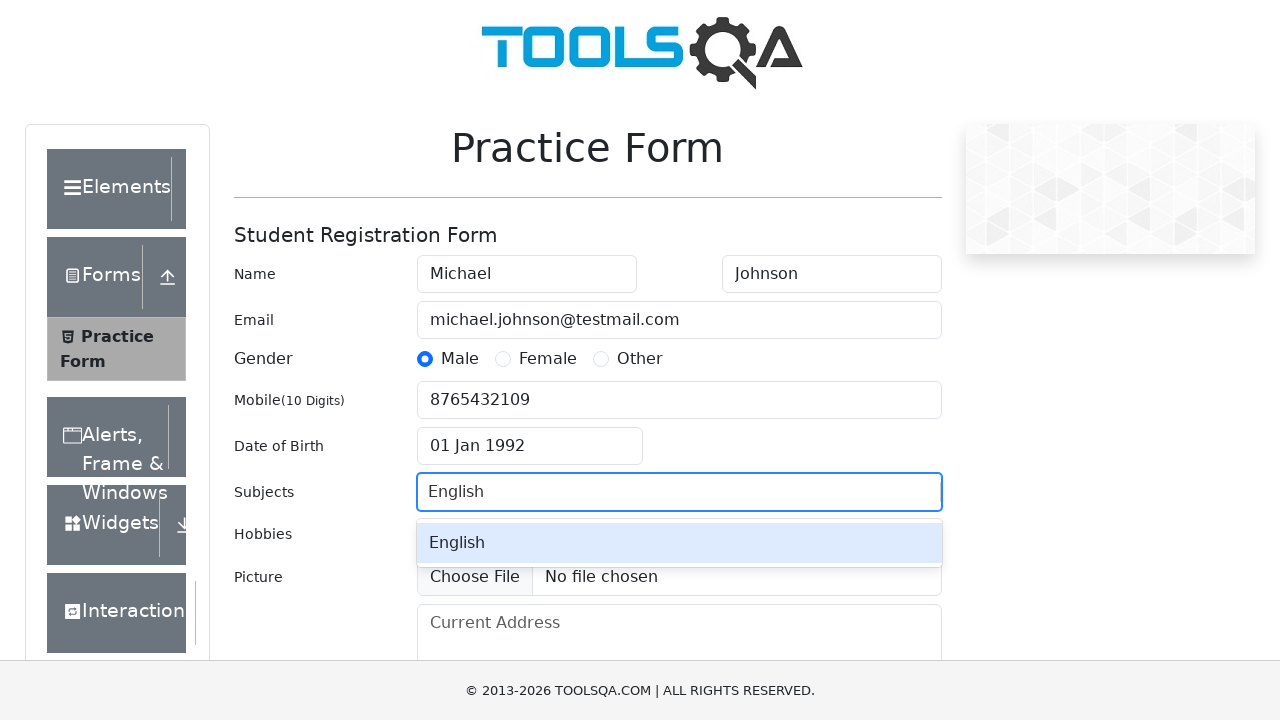

Selected English from Subjects dropdown options at (679, 543) on div#react-select-2-option-0
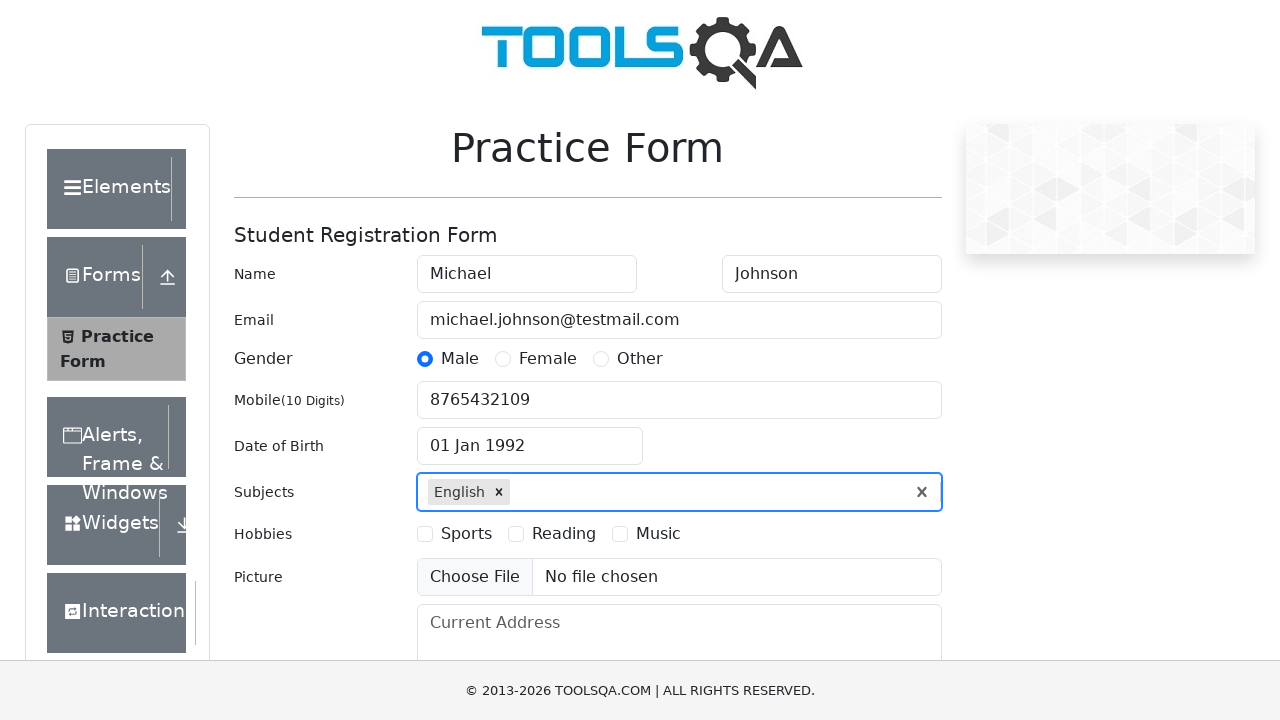

Selected Sports hobby checkbox at (466, 534) on label[for='hobbies-checkbox-1']
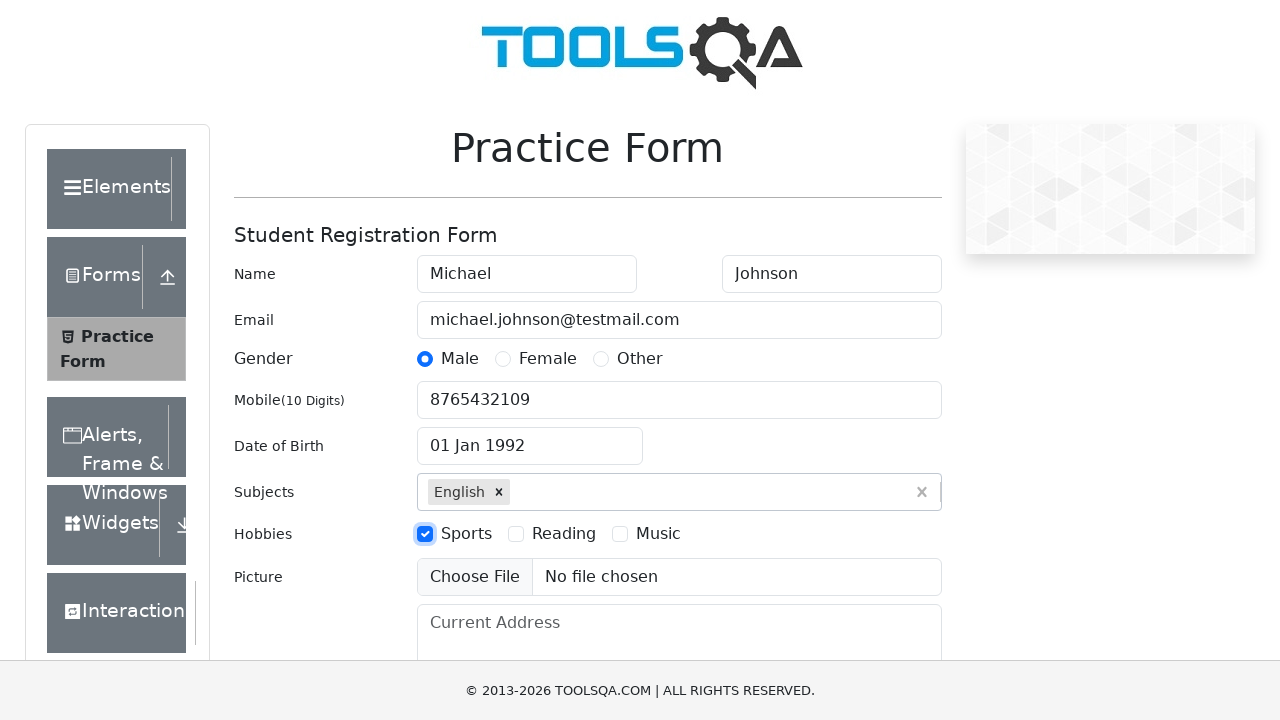

Filled Current Address field with '742 Evergreen Terrace, Springfield' on textarea[placeholder='Current Address']
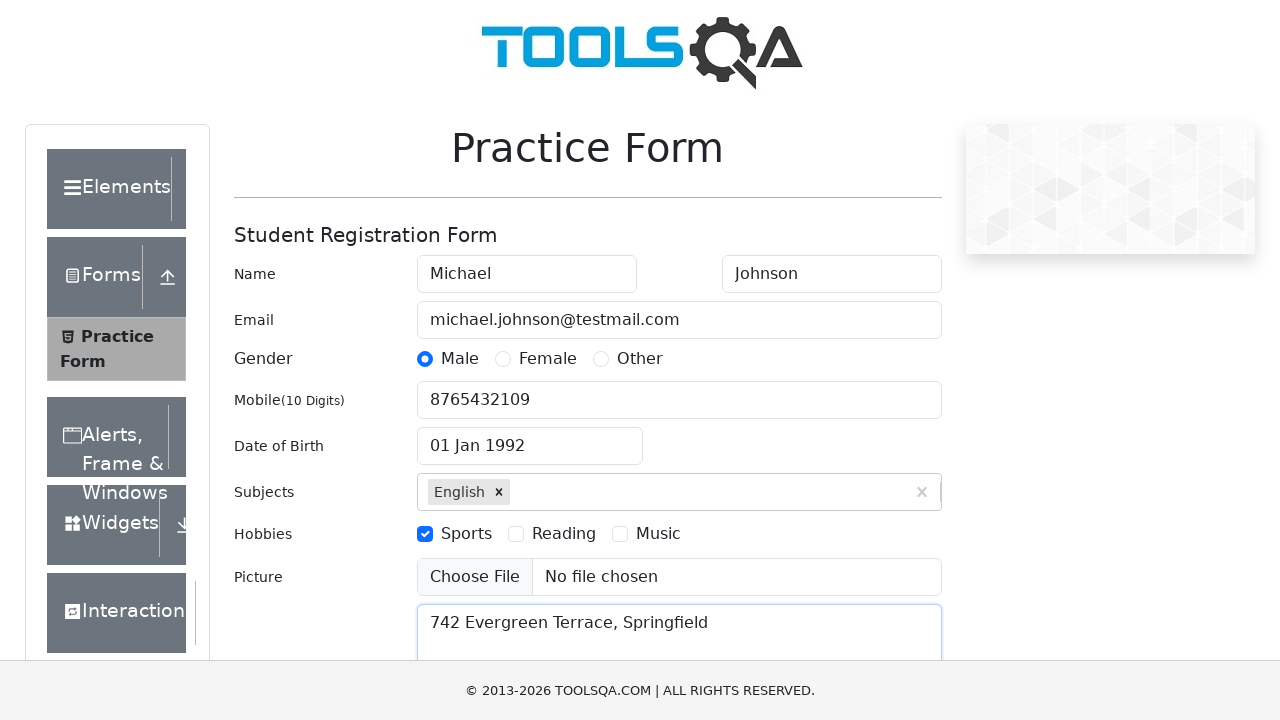

Scrolled State field into view
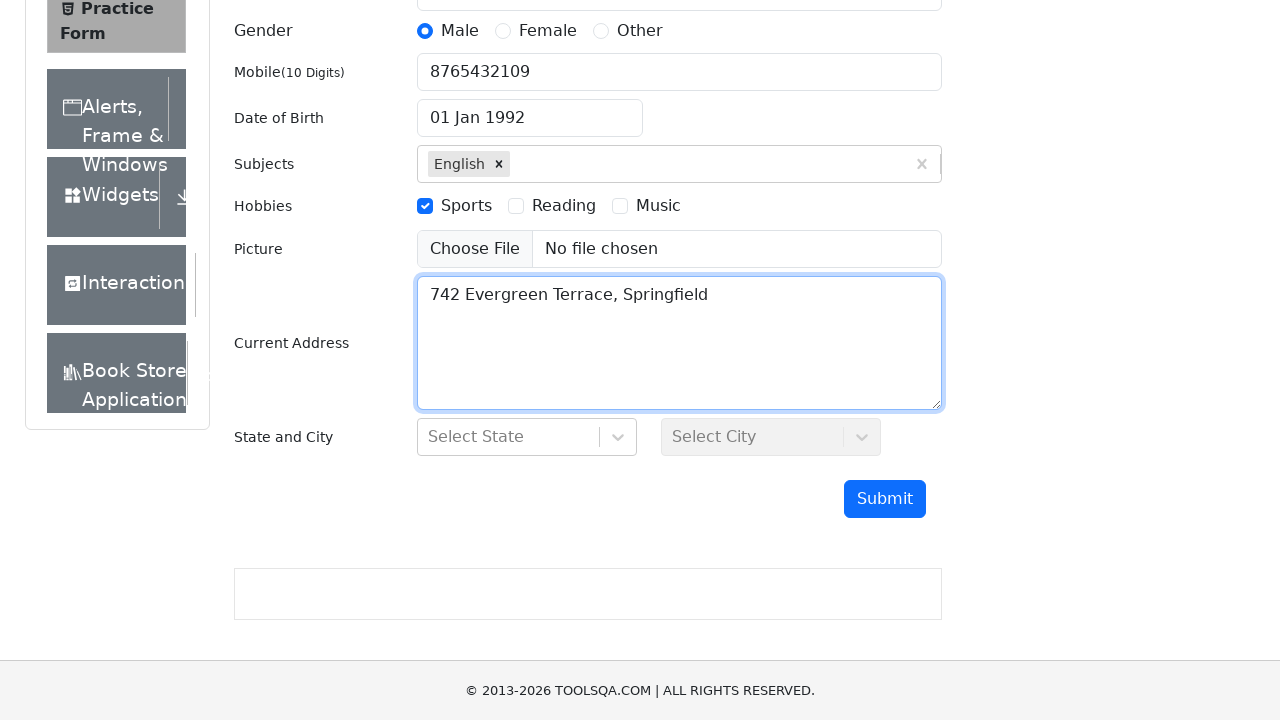

Clicked on State dropdown to open options at (618, 437) on #state > div > div.css-1wy0on6 > div
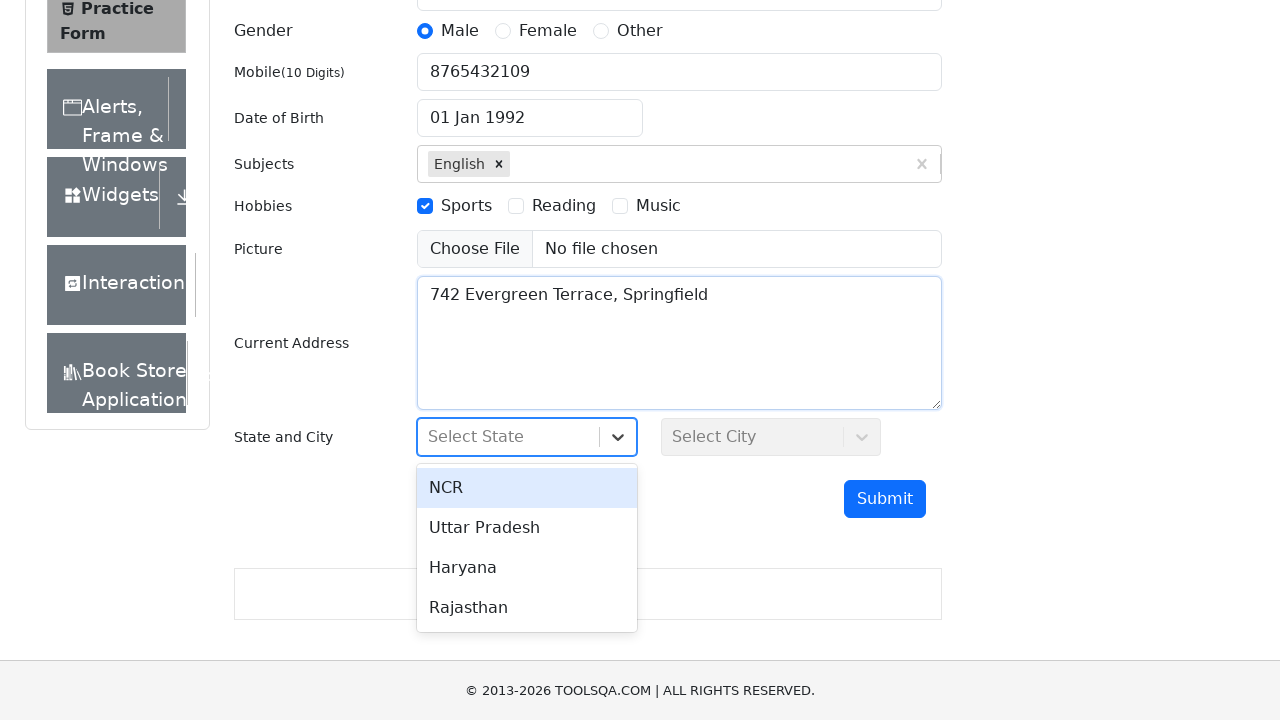

Selected first State option from dropdown at (527, 488) on div#react-select-3-option-0
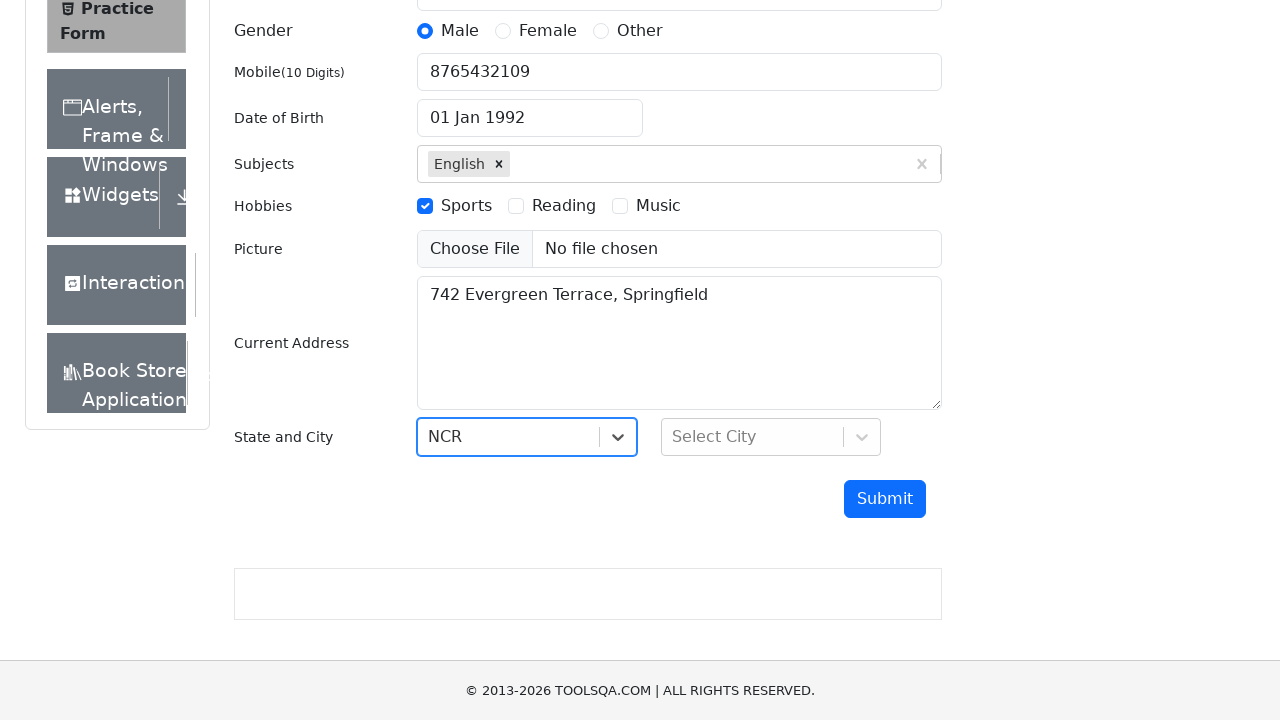

Clicked on City dropdown to open options at (862, 437) on #city > div > div.css-1wy0on6 > div > svg
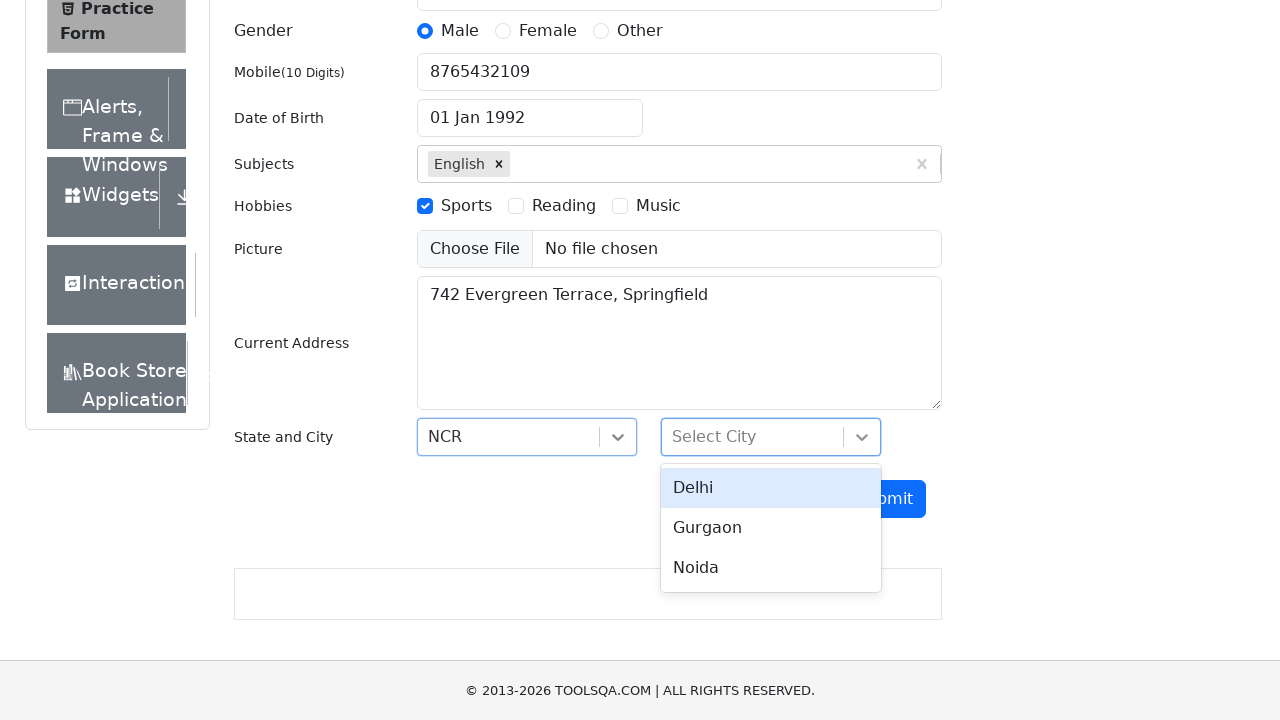

Selected second City option from dropdown at (771, 528) on #react-select-4-option-1
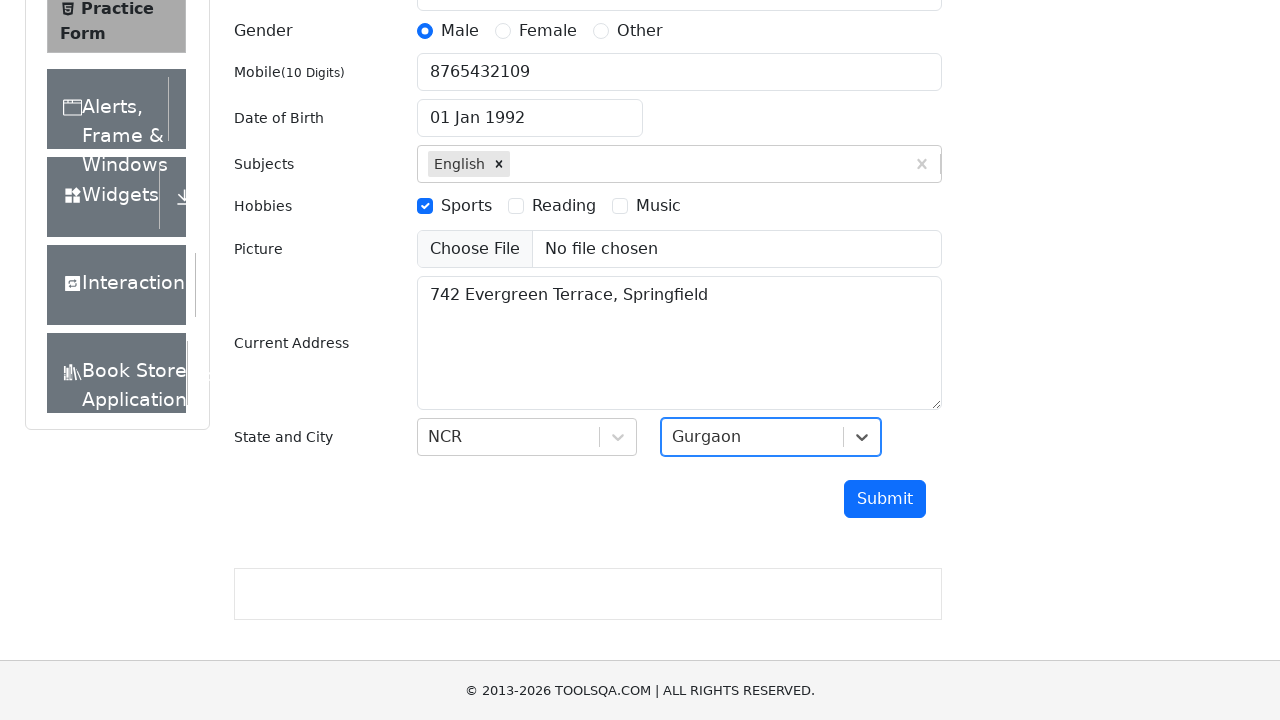

Scrolled Submit button into view
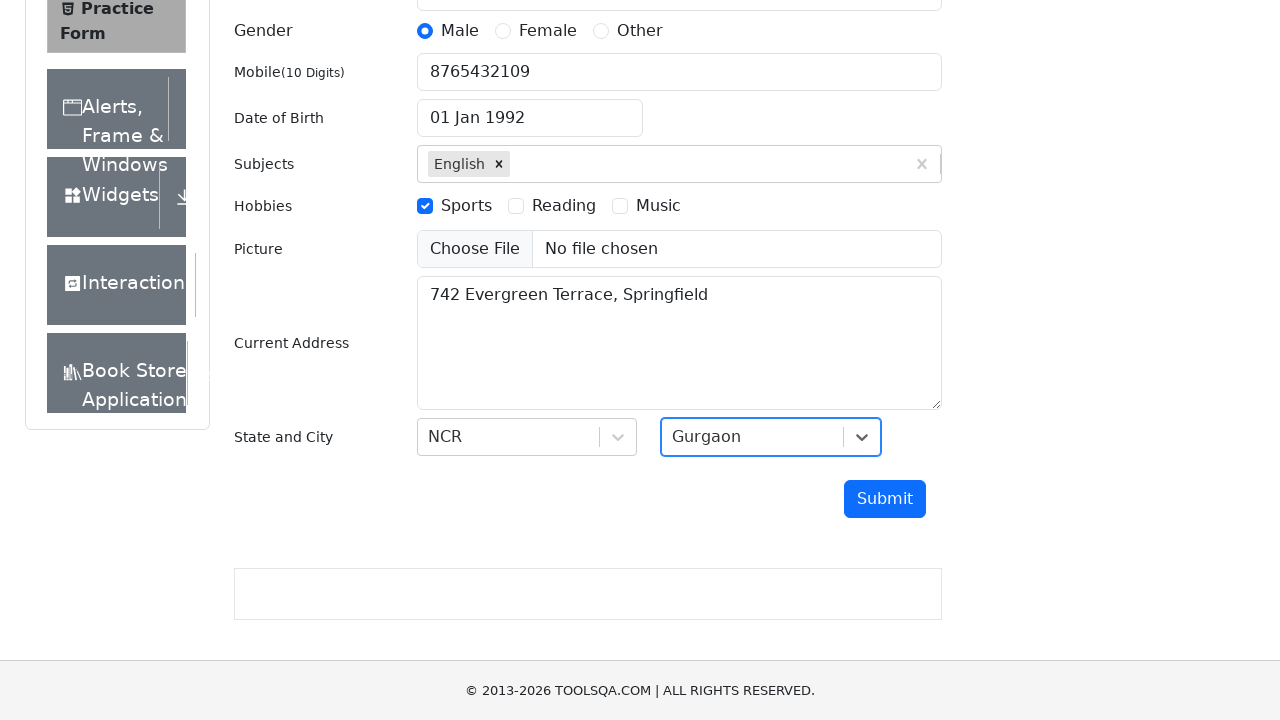

Clicked Submit button to submit the form at (885, 499) on #submit
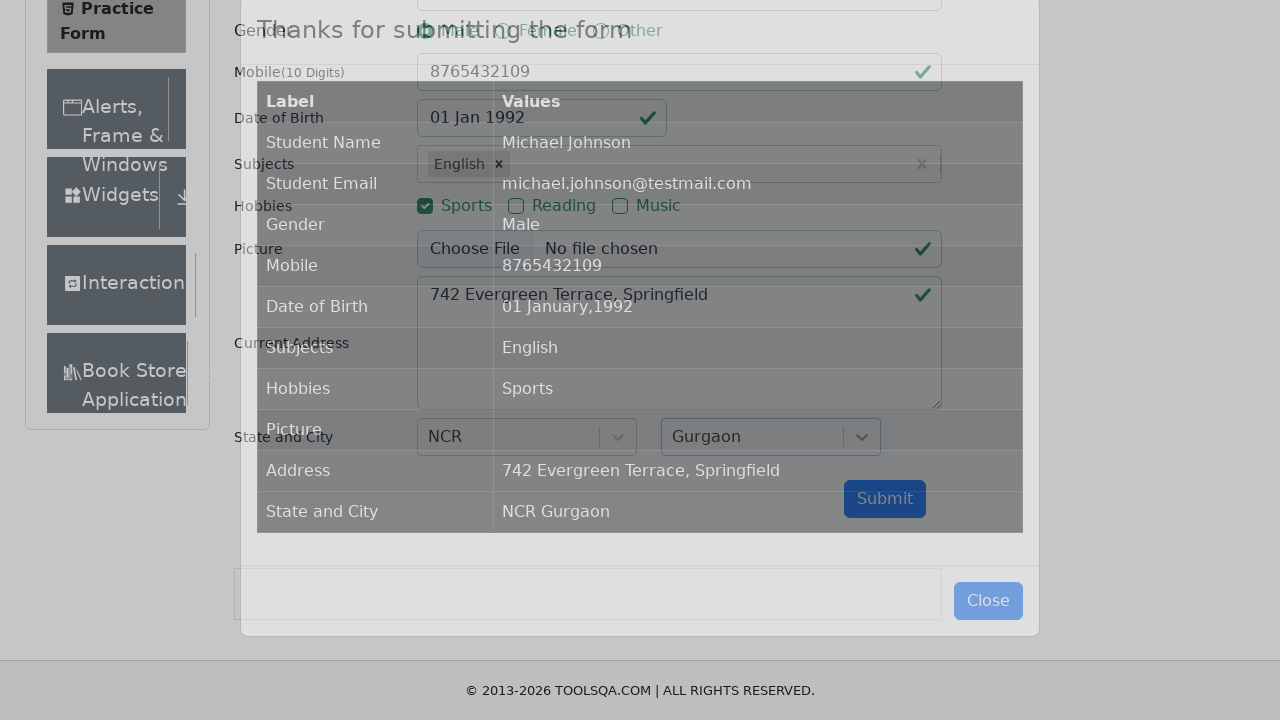

Success modal appeared confirming form submission
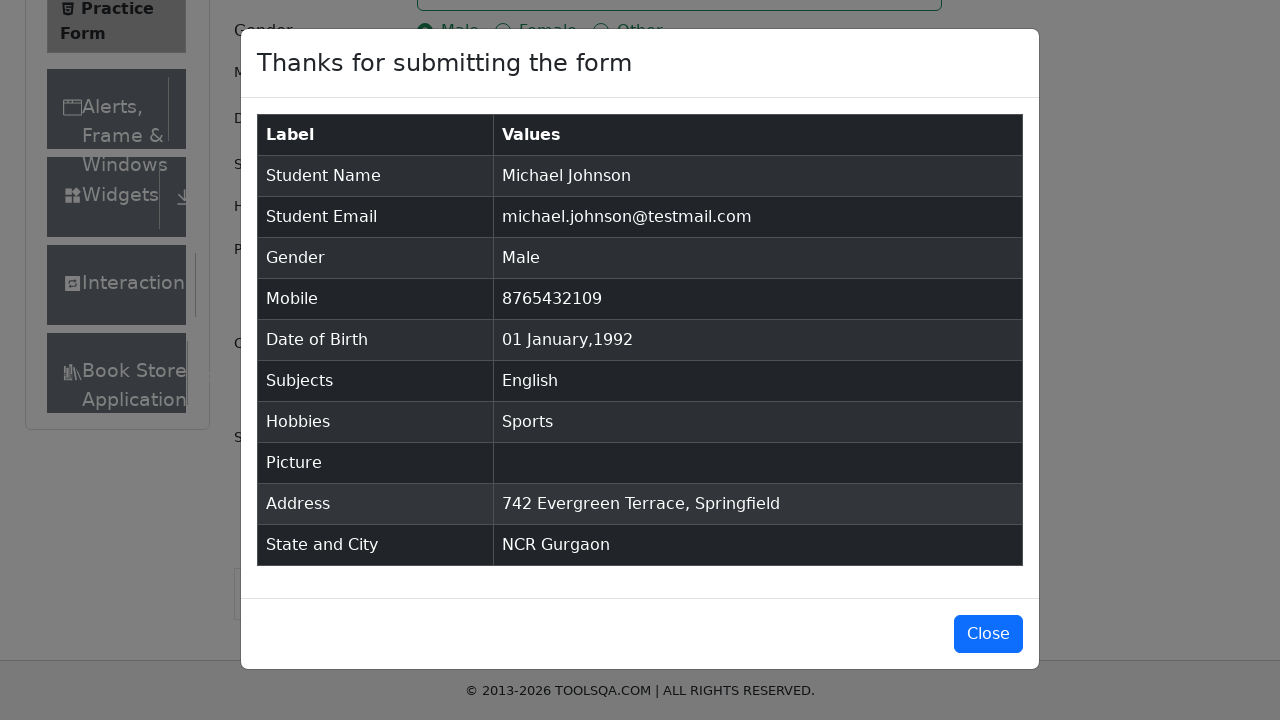

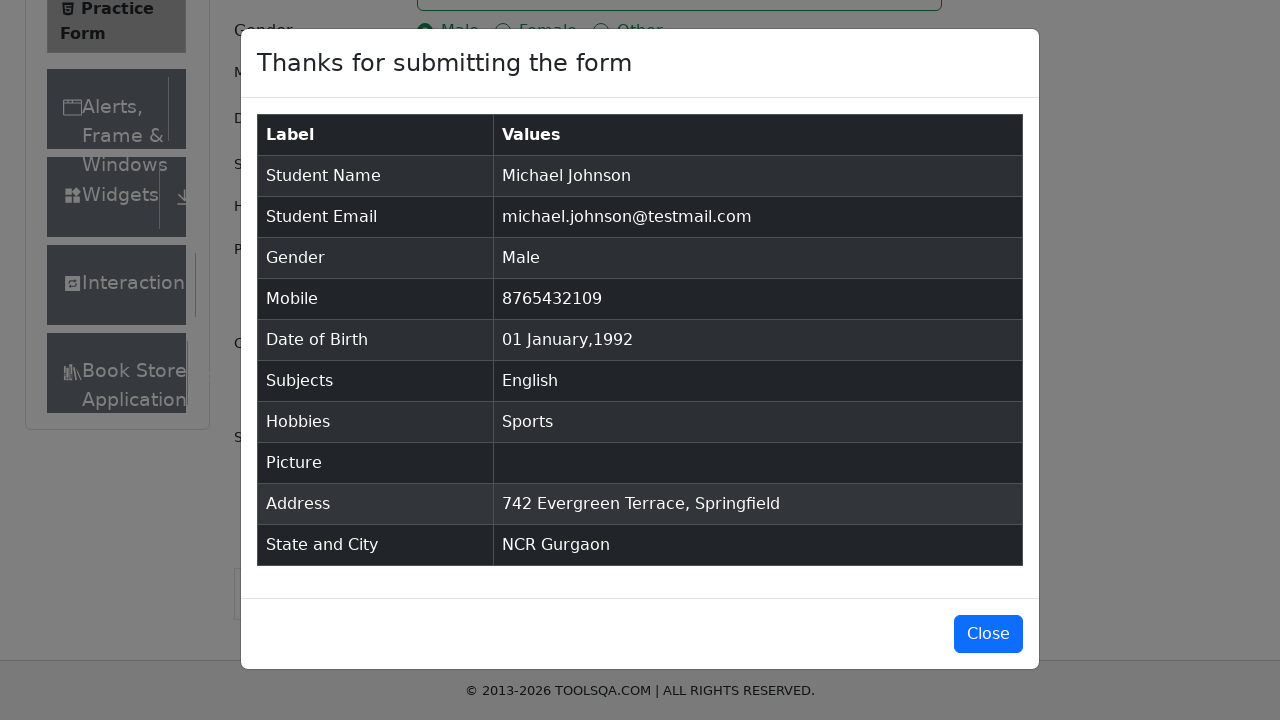